Tests a math calculation challenge by reading a value from the page, computing log(abs(12*sin(x))), entering the result, checking a checkbox, selecting a radio button, and submitting to verify success.

Starting URL: https://suninjuly.github.io/math.html

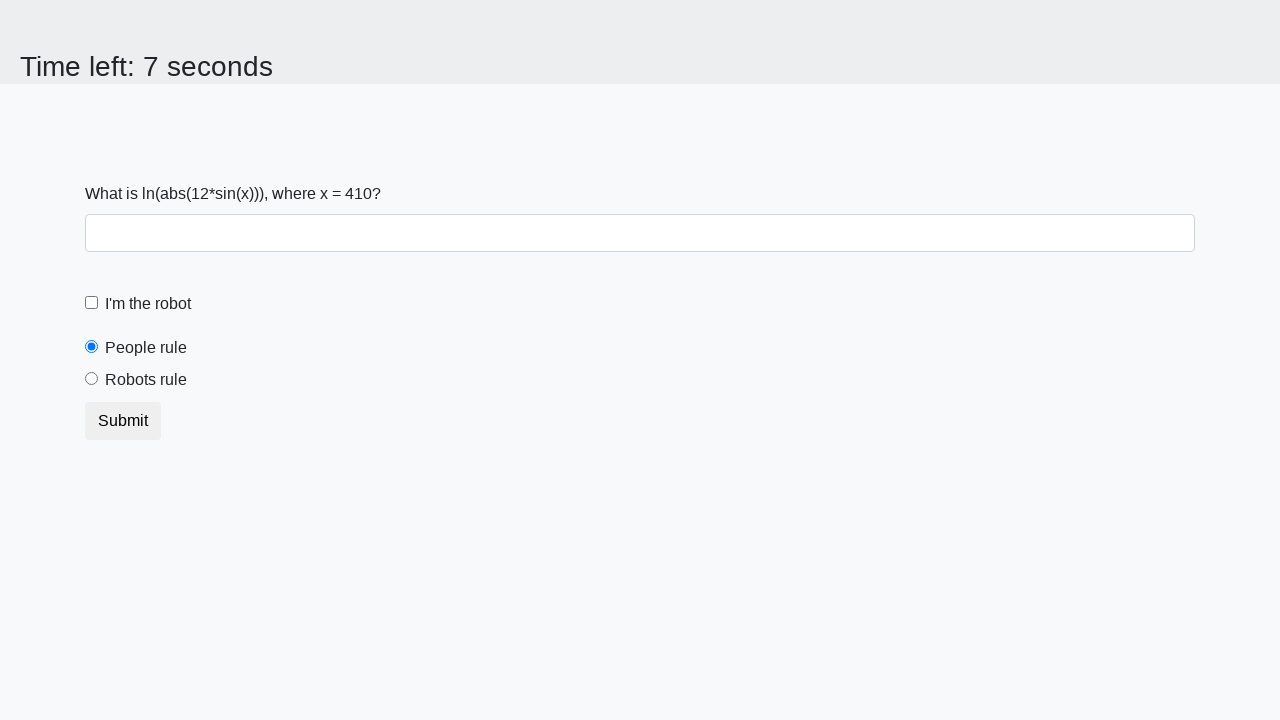

Read x value from page element #input_value
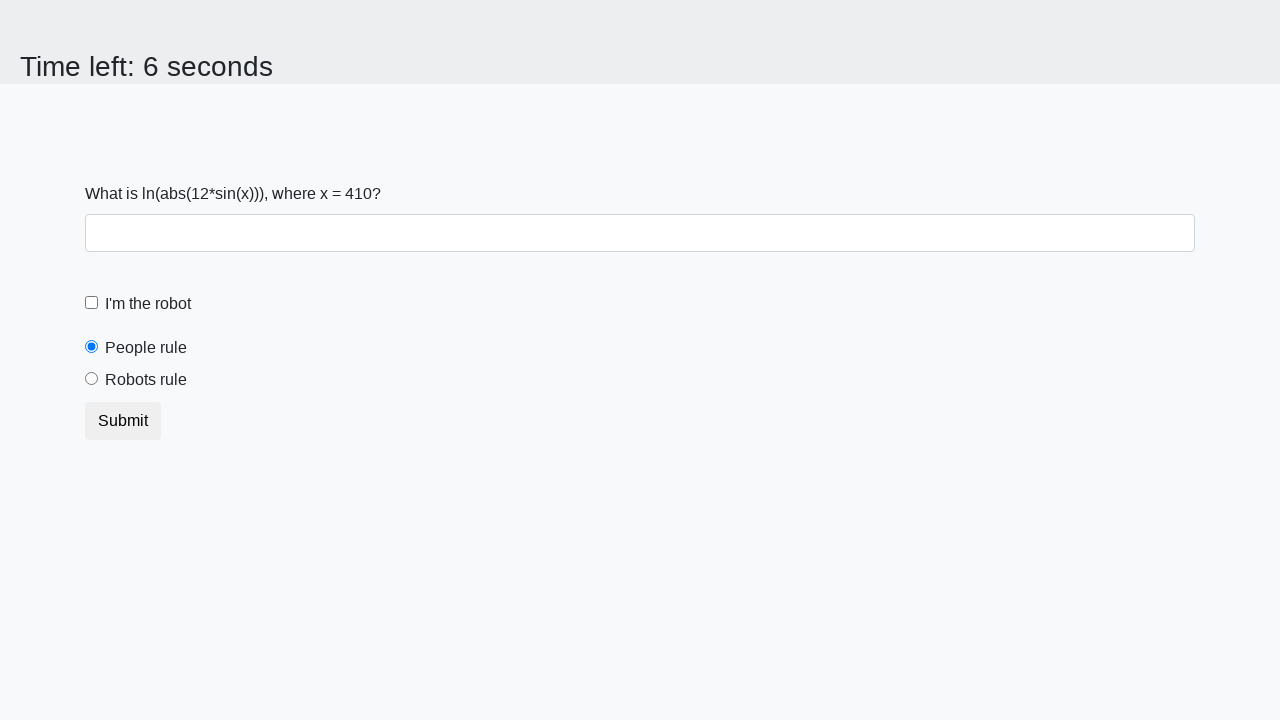

Calculated result: log(abs(12*sin(410.0))) = 2.4846611255570235
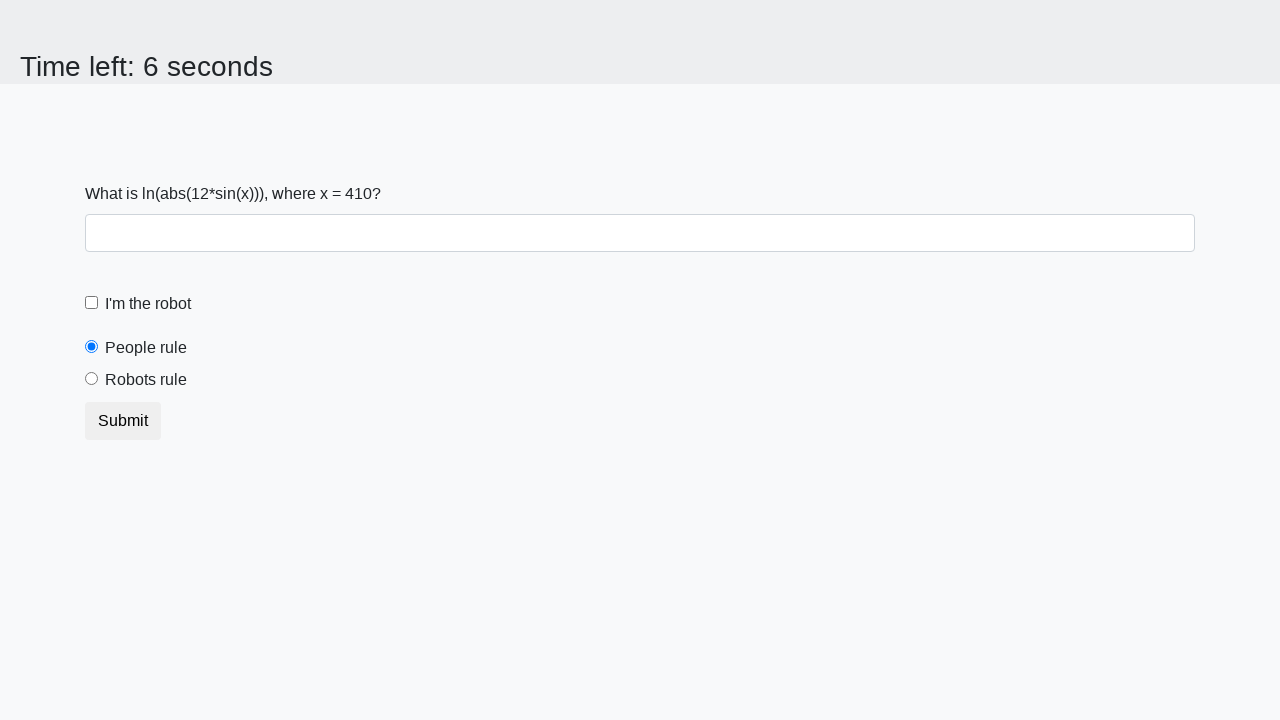

Entered calculated answer 2.4846611255570235 into answer field on #answer
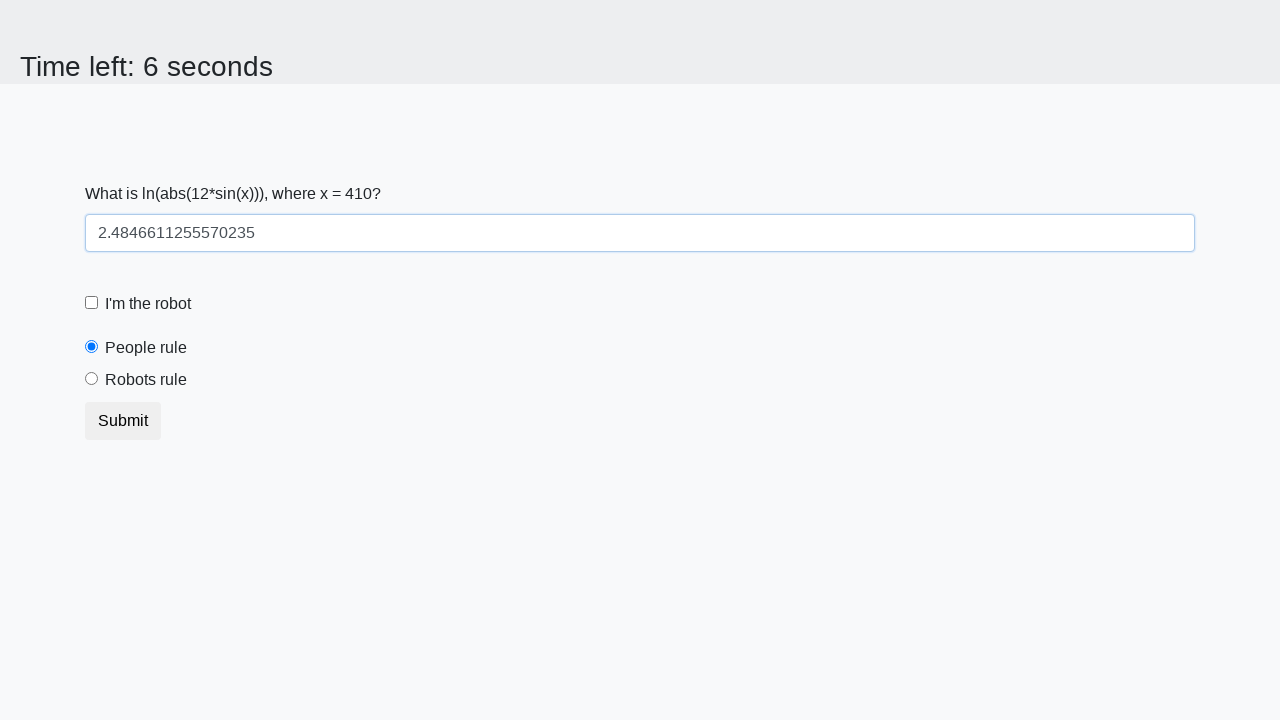

Checked the robot checkbox at (92, 303) on #robotCheckbox
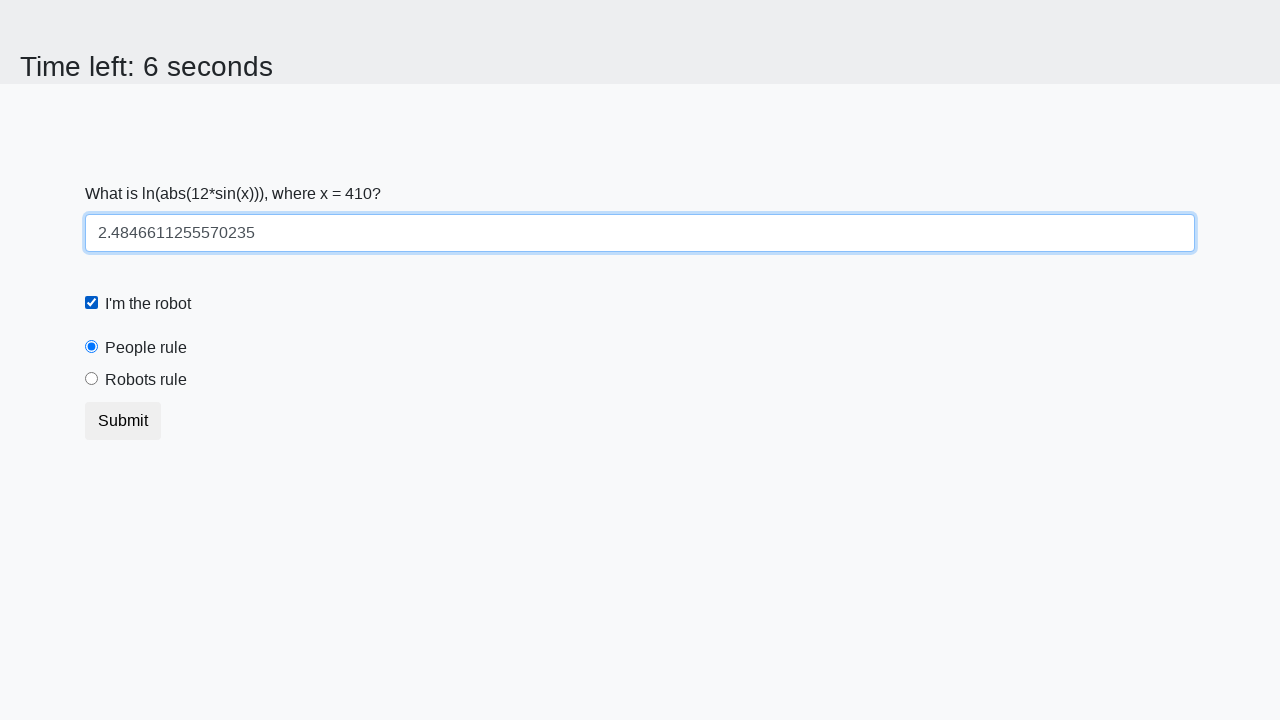

Selected the 'Robots rule' radio button at (92, 379) on #robotsRule
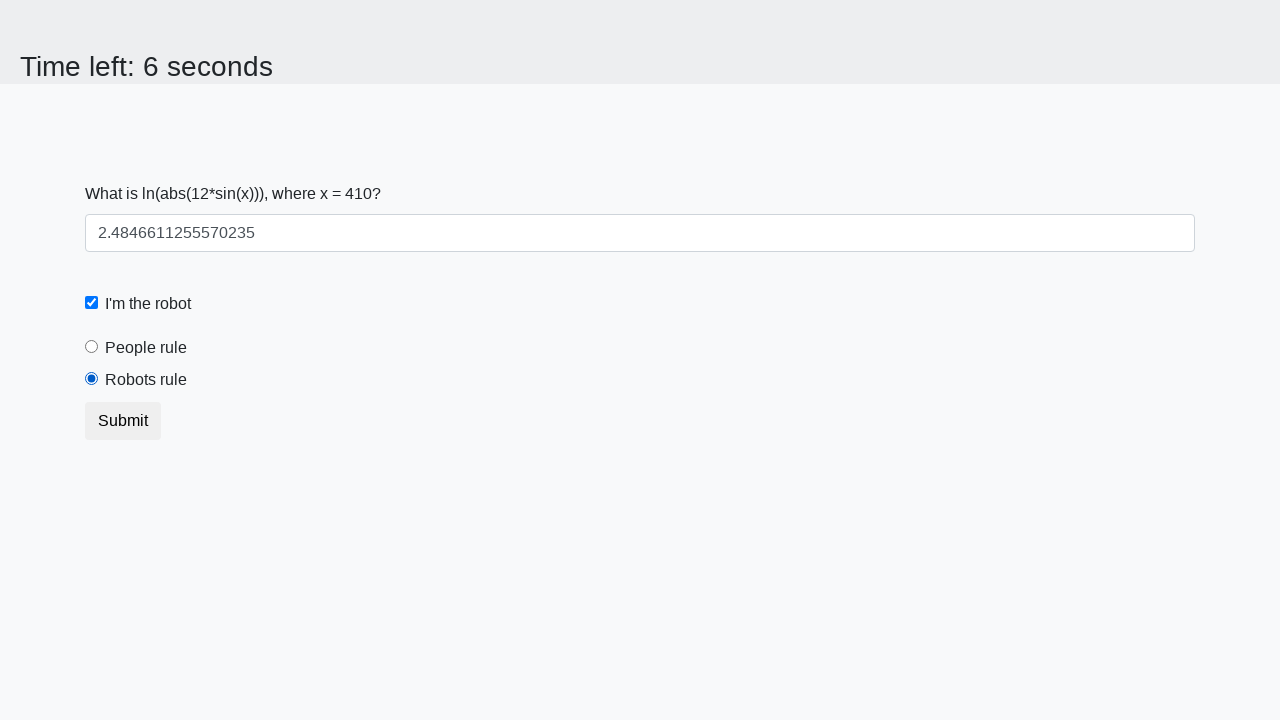

Clicked the submit button at (123, 421) on button
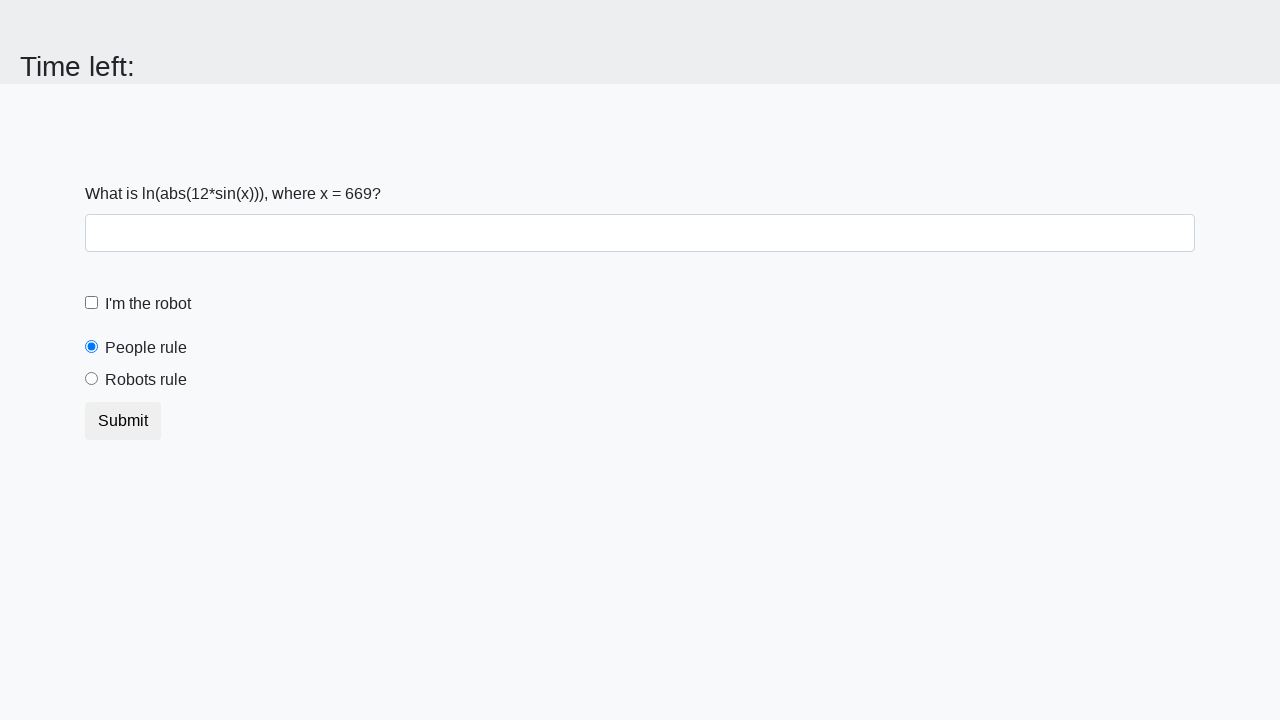

Waited 1000ms for alert to appear
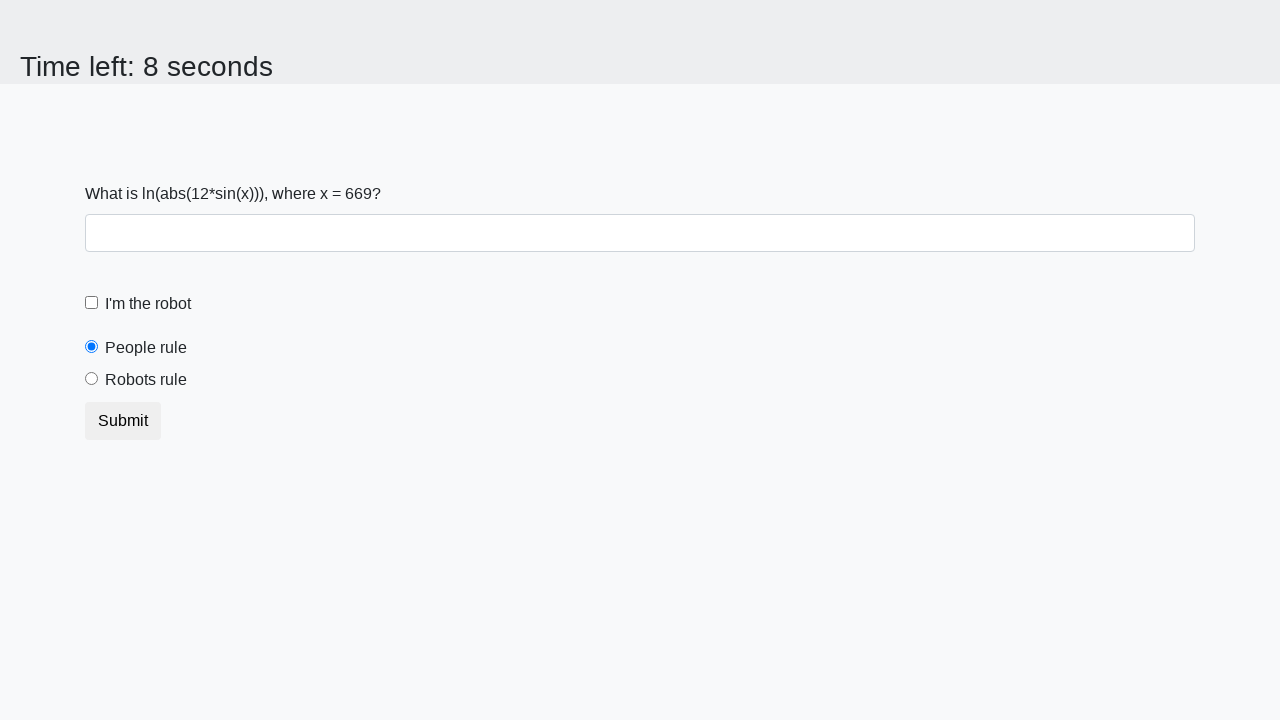

Evaluated window.alertText to get success message
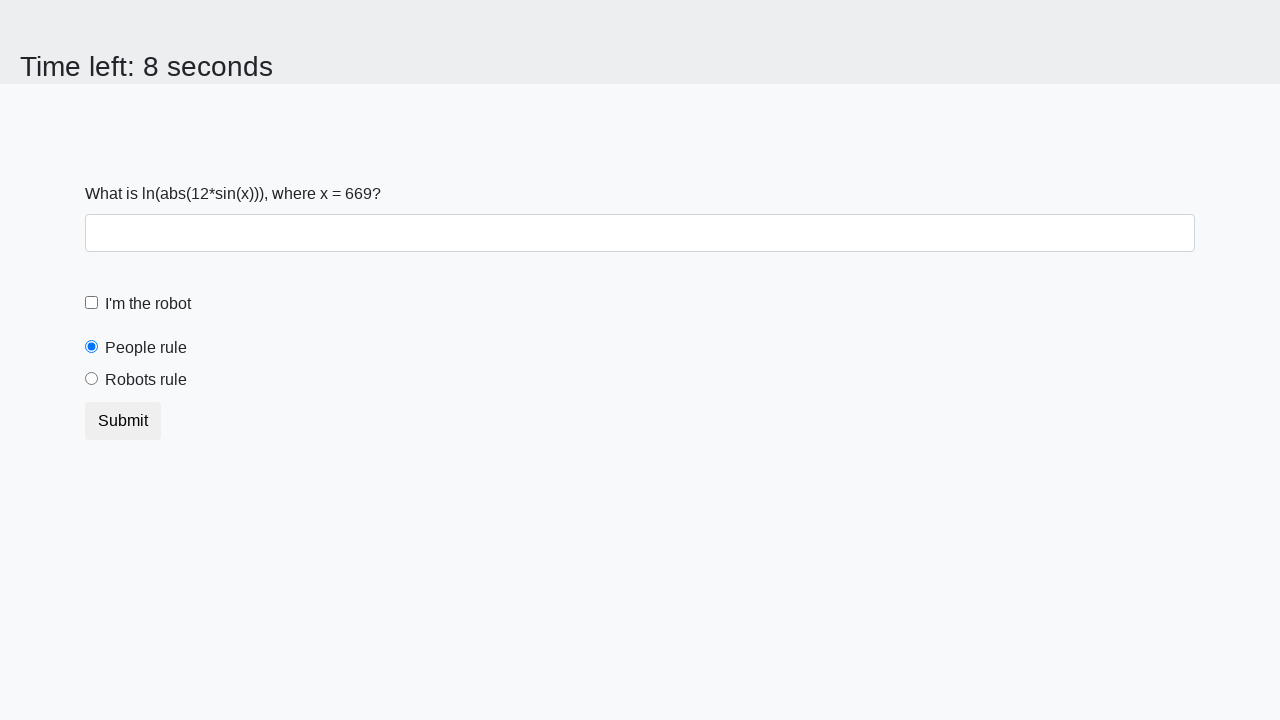

Set up dialog handler to accept alerts
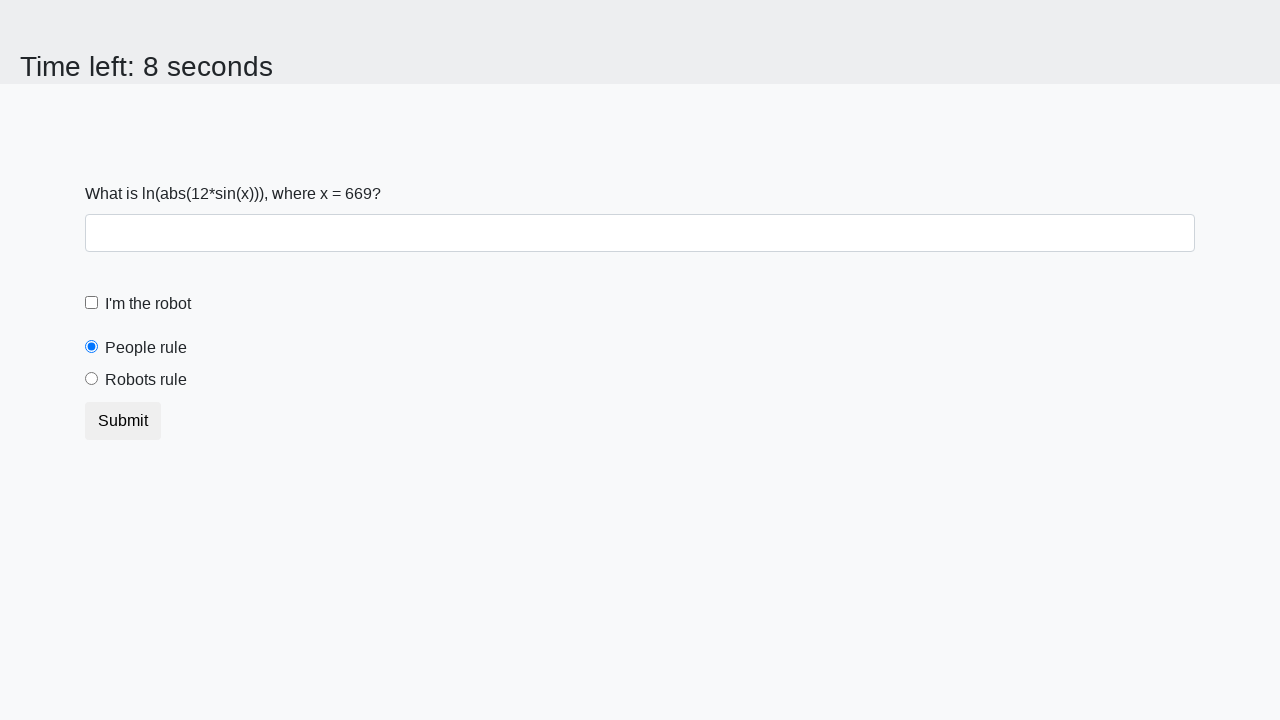

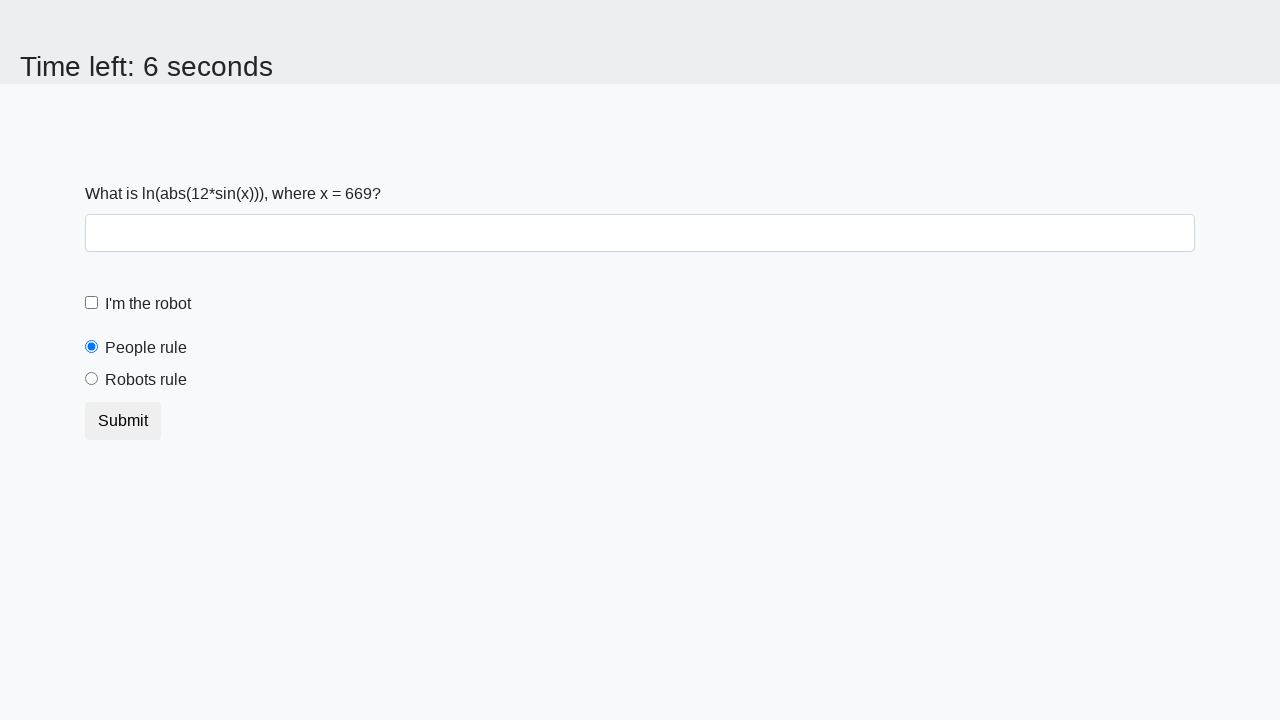